Tests simple alert functionality by clicking a button to trigger an alert, verifying the alert text, and accepting it

Starting URL: https://training-support.net/webelements/alerts

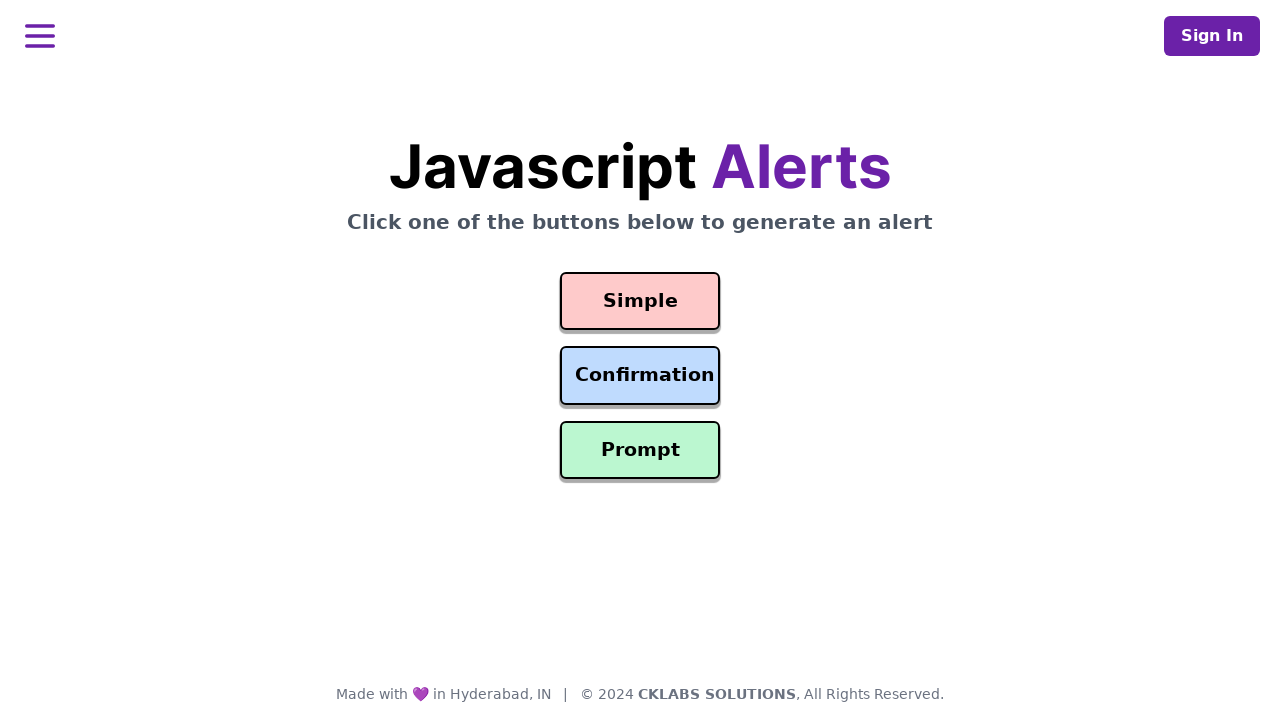

Clicked the simple alert button at (640, 301) on #simple
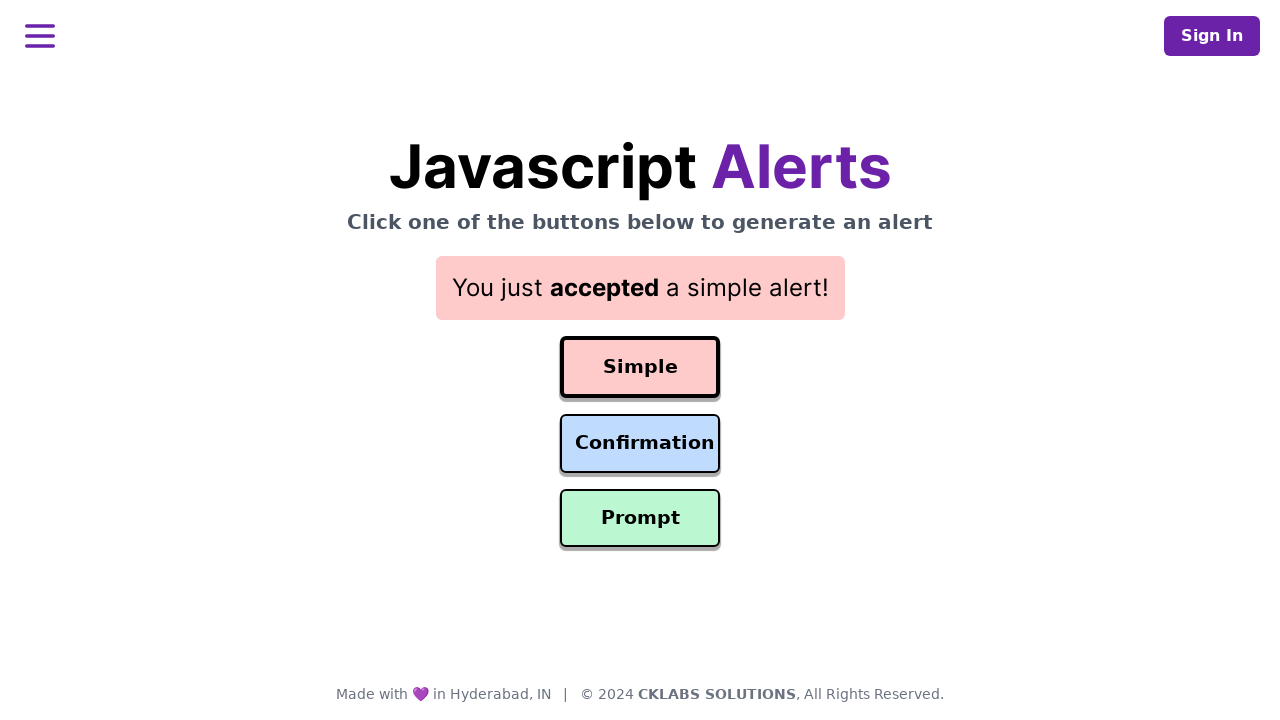

Set up dialog handler to accept alerts
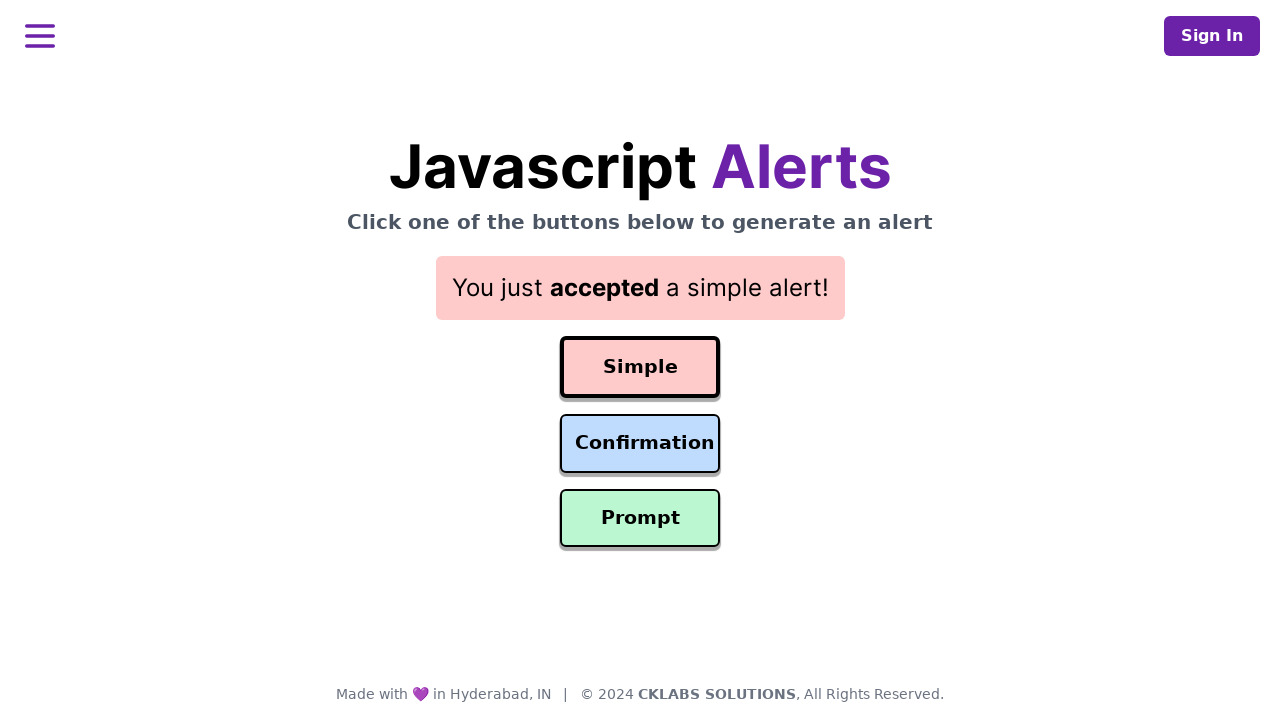

Waited for alert to be triggered and handled
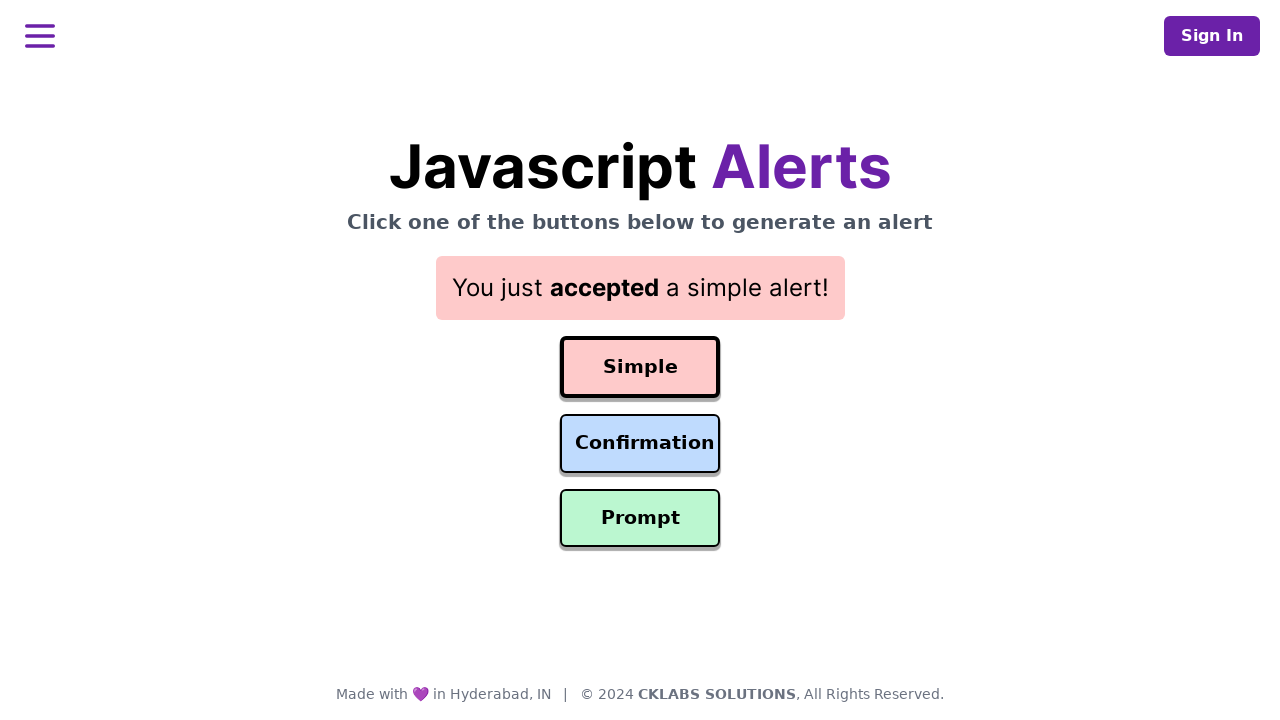

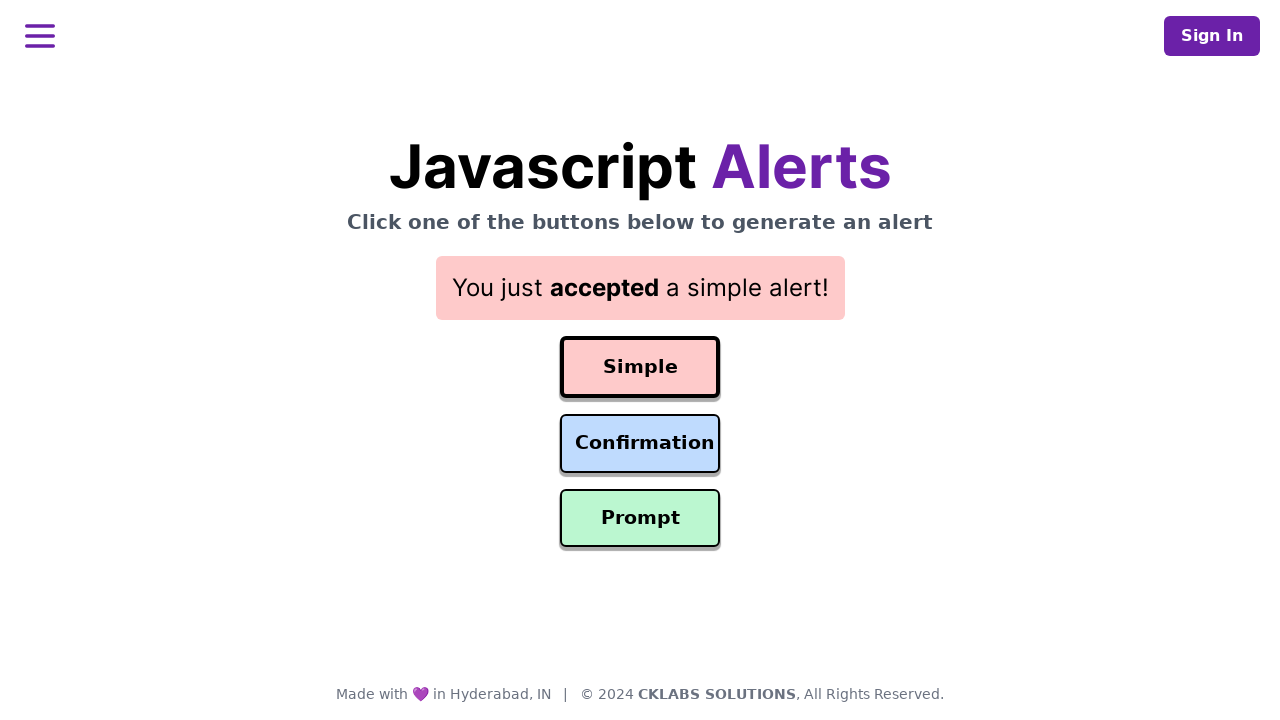